Tests keyboard navigation through filter links (All, Active, Completed) using focus and Enter key.

Starting URL: https://todomvc.com/examples/typescript-react/#/

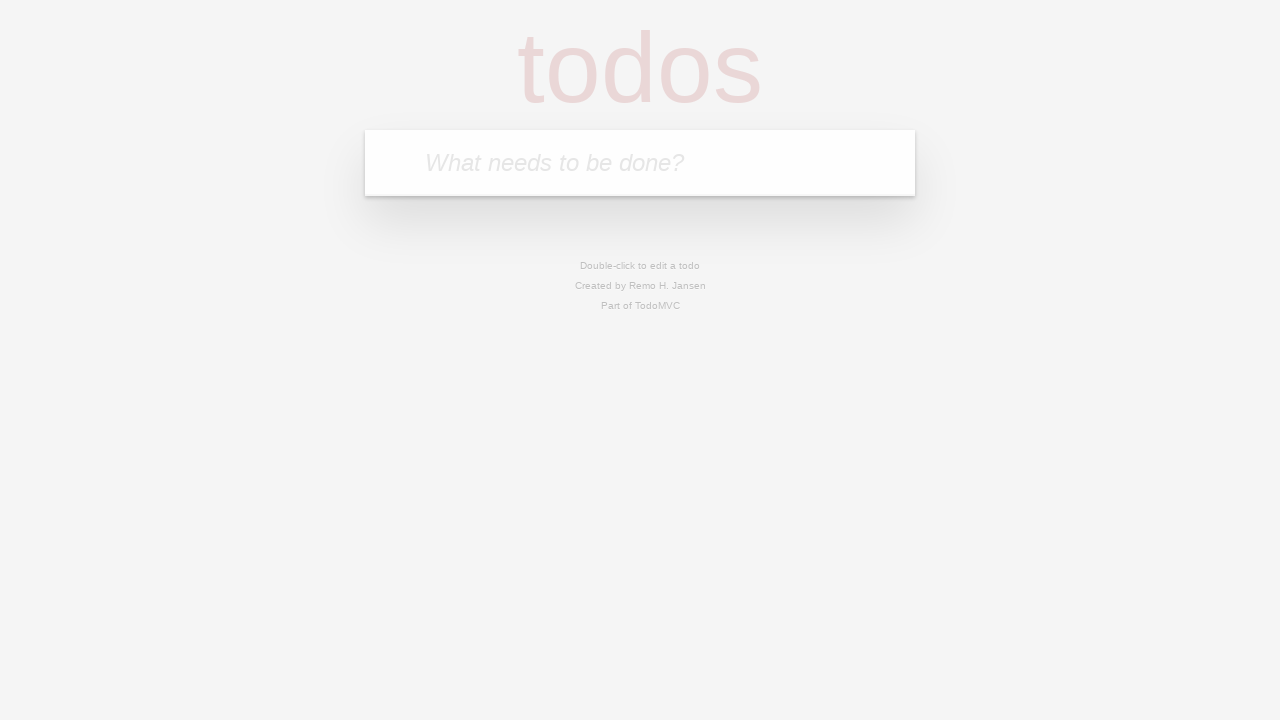

Filled input field with 'Filter navigation test' on internal:attr=[placeholder="What needs to be done?"i]
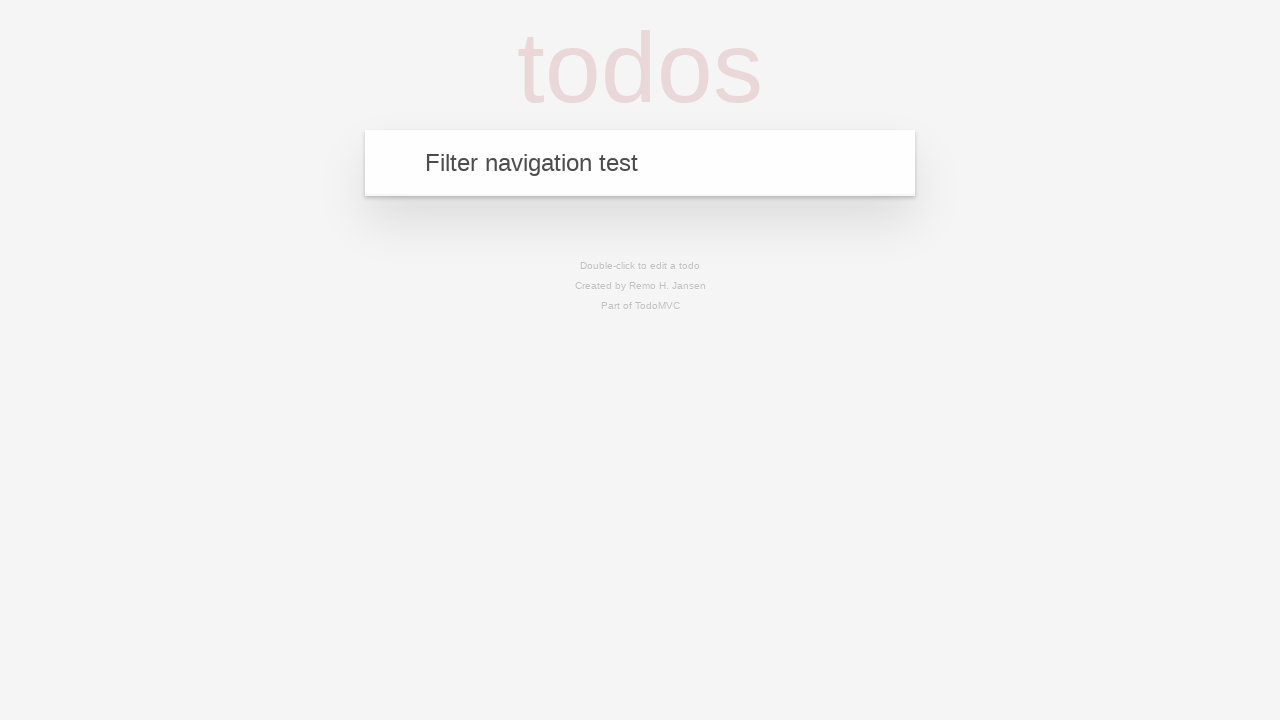

Pressed Enter to add the task on internal:attr=[placeholder="What needs to be done?"i]
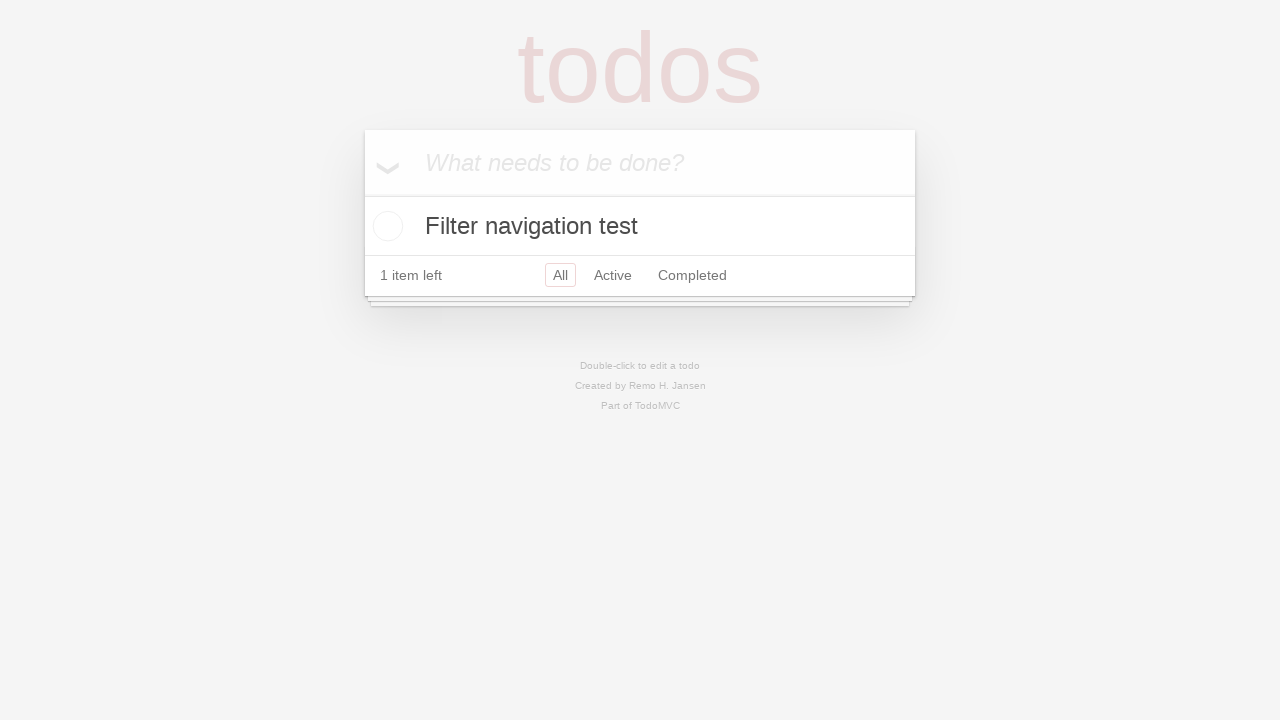

Clicked checkbox to complete the task at (385, 226) on .todo-list input[type="checkbox"] >> nth=0
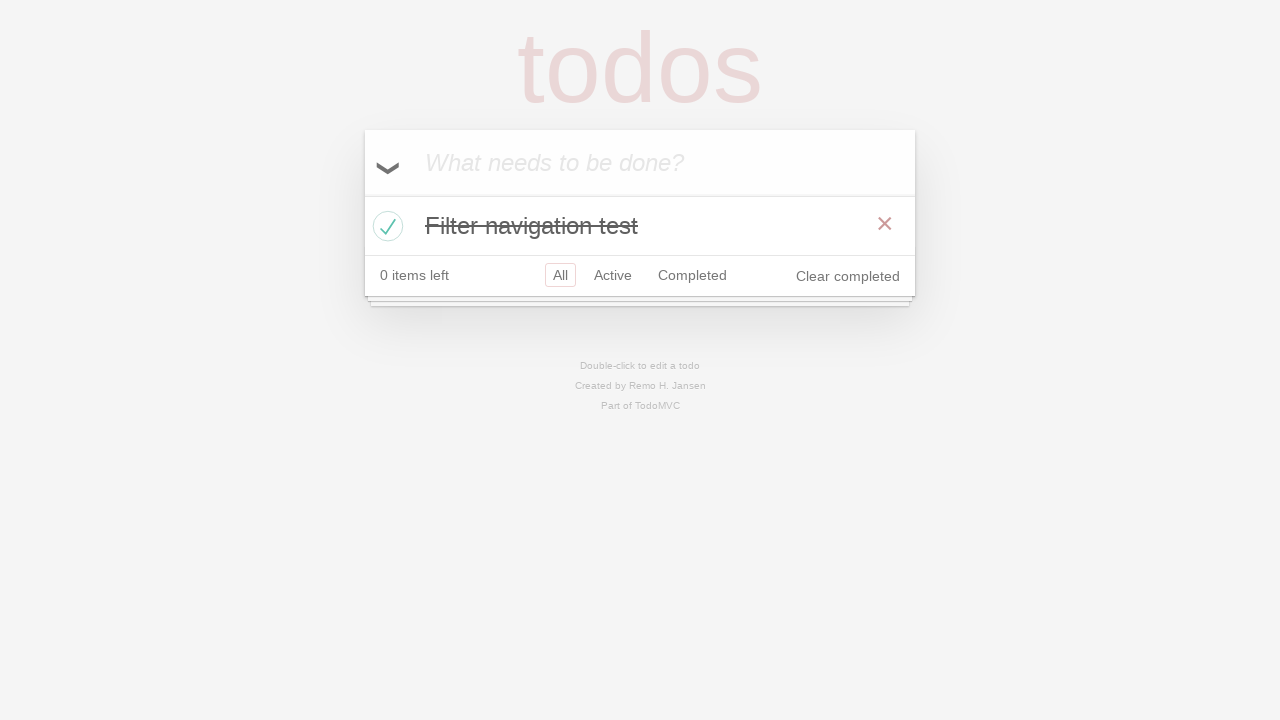

Focused on 'All' filter link on internal:role=link[name="All"i]
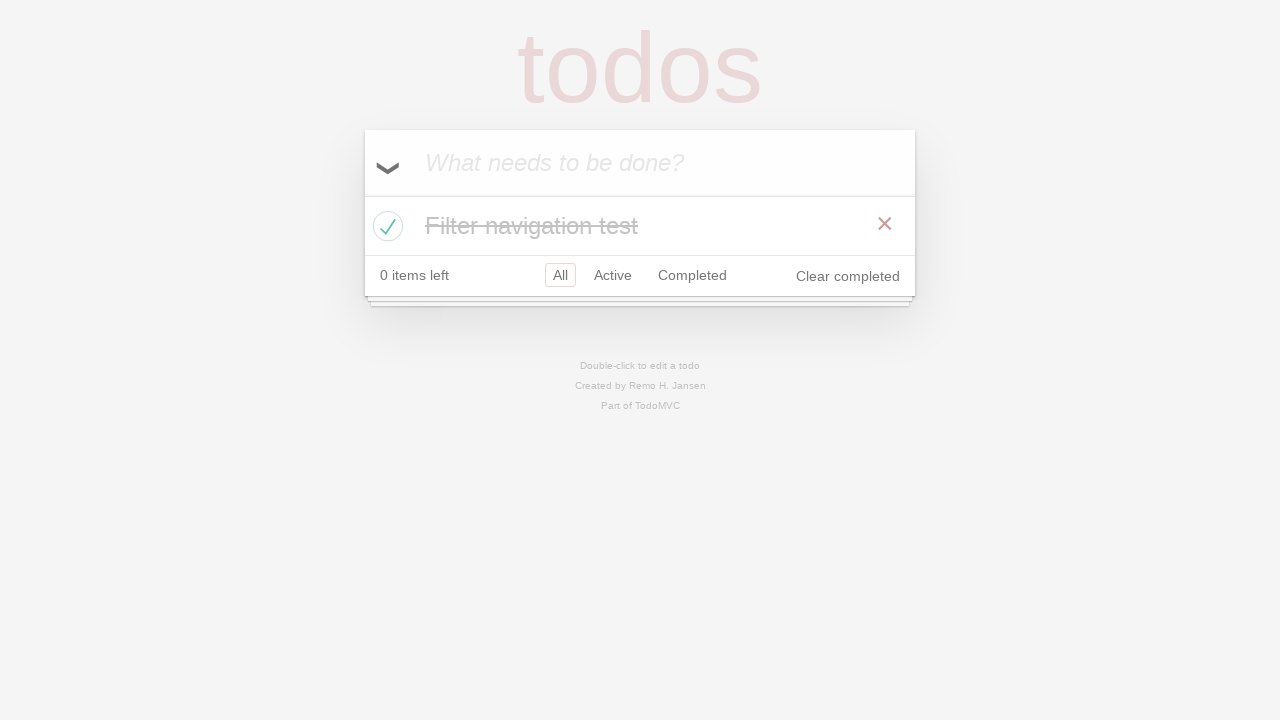

Pressed Enter to activate 'All' filter
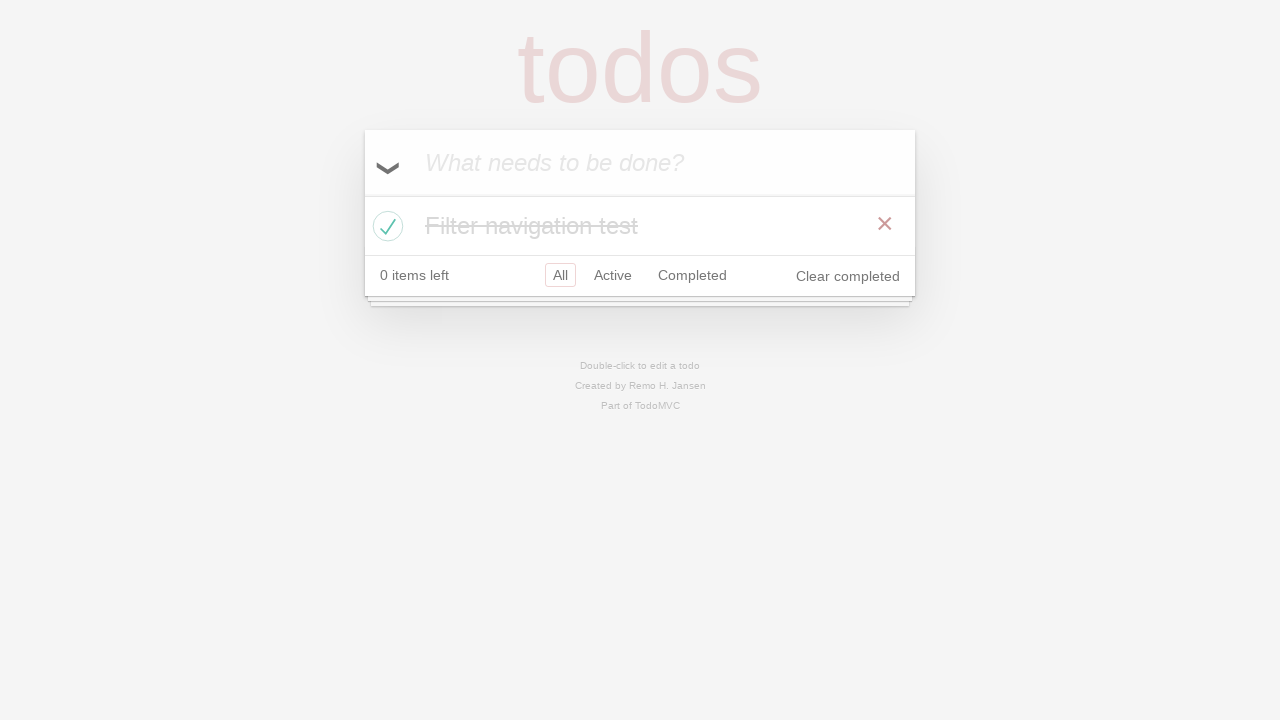

Focused on 'Active' filter link on internal:role=link[name="Active"i]
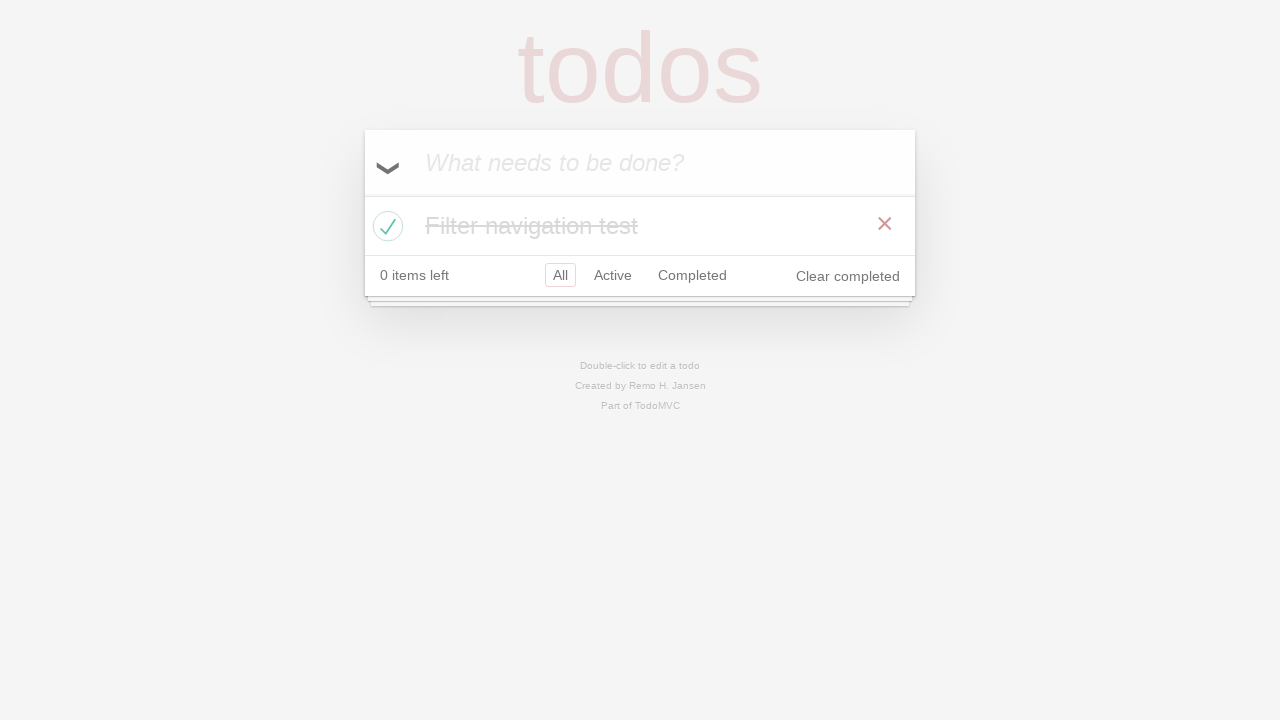

Pressed Enter to activate 'Active' filter
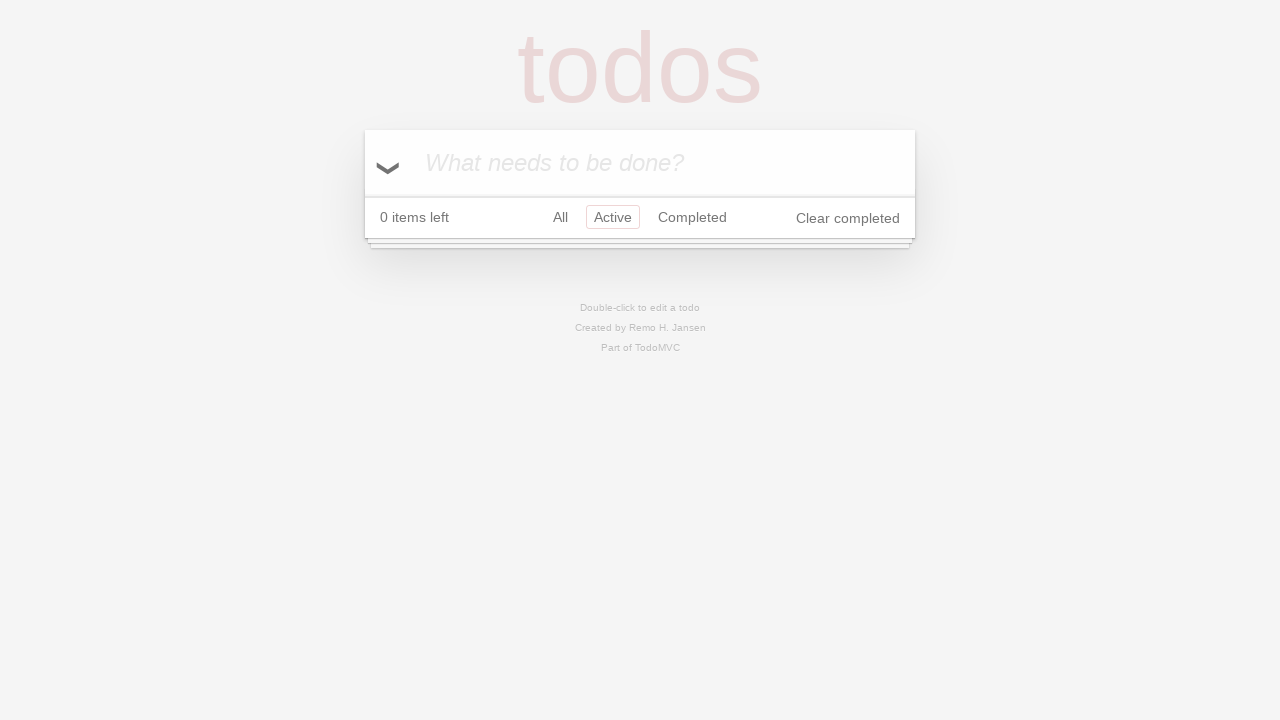

Focused on 'Completed' filter link on internal:role=link[name="Completed"i]
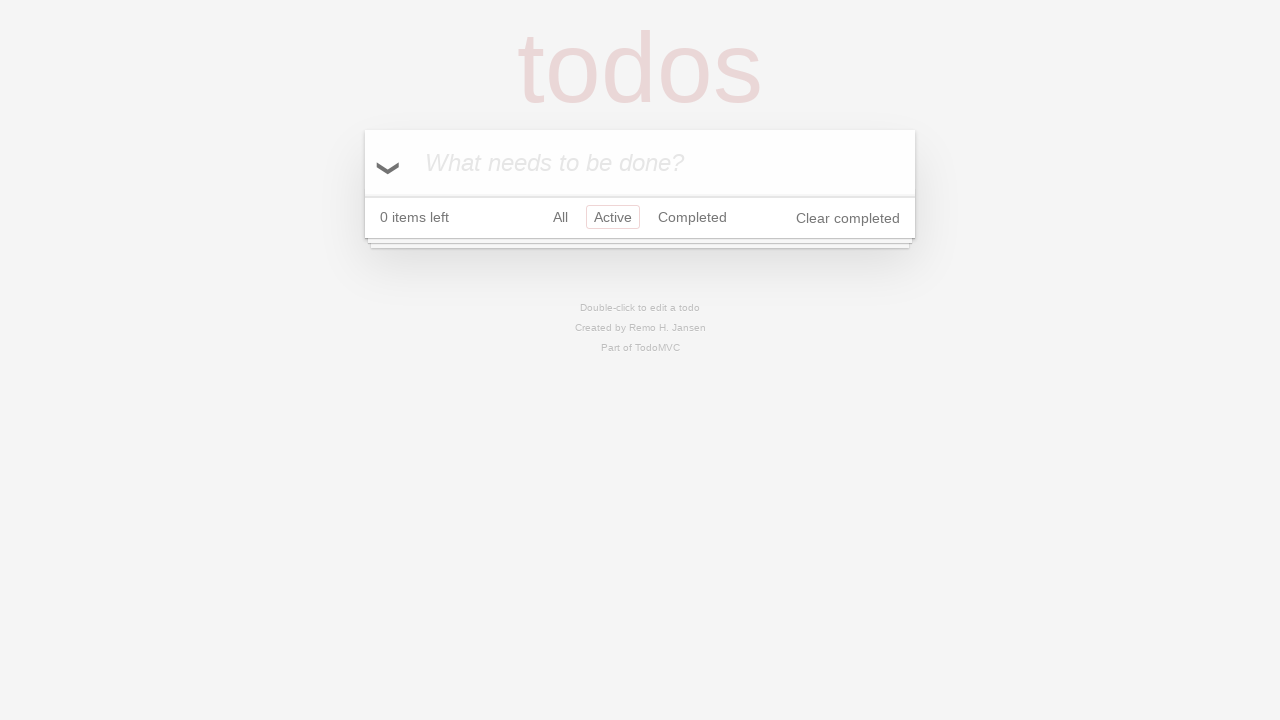

Pressed Enter to activate 'Completed' filter
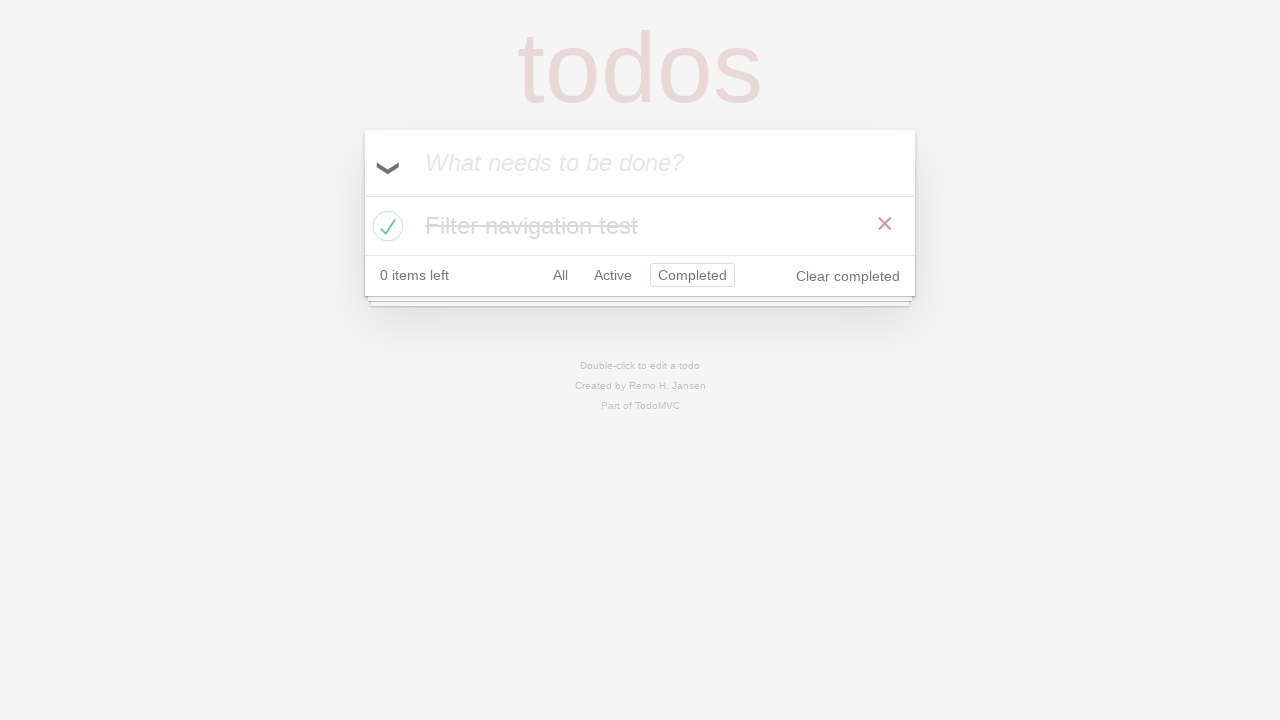

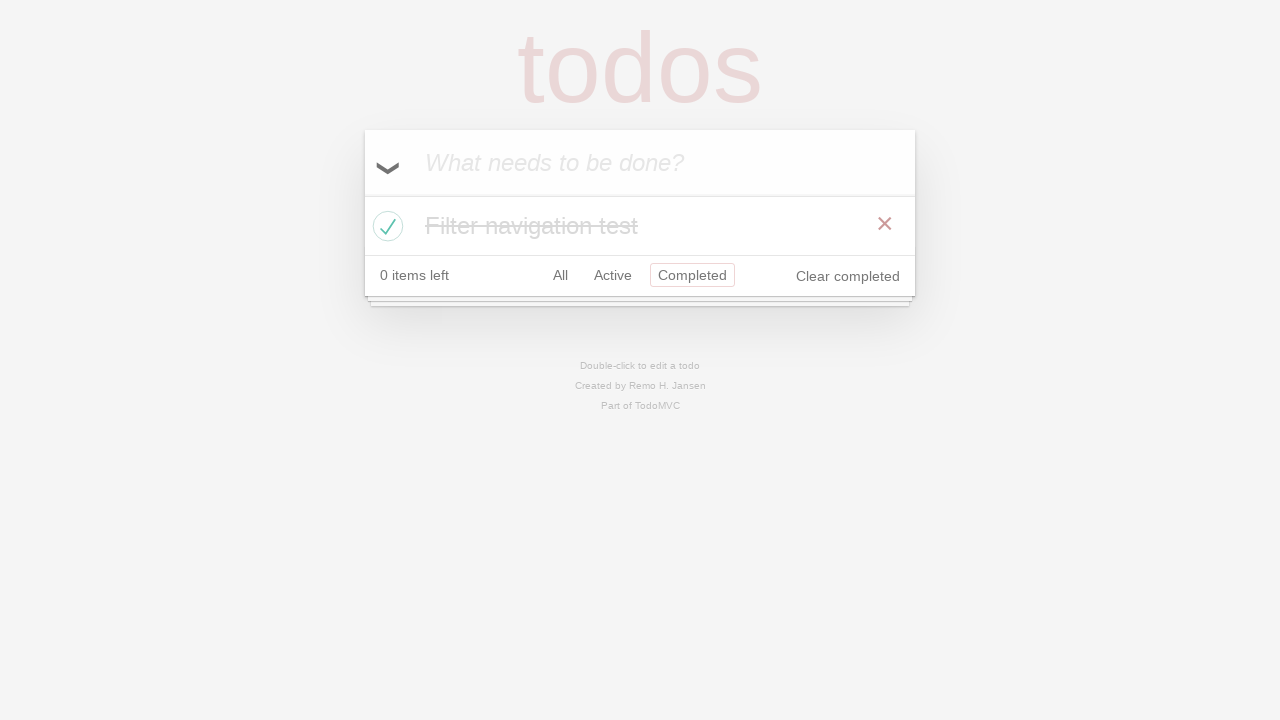